Fills an email field and clicks an image button to proceed to the next page

Starting URL: https://demo.automationtesting.in/Index.html

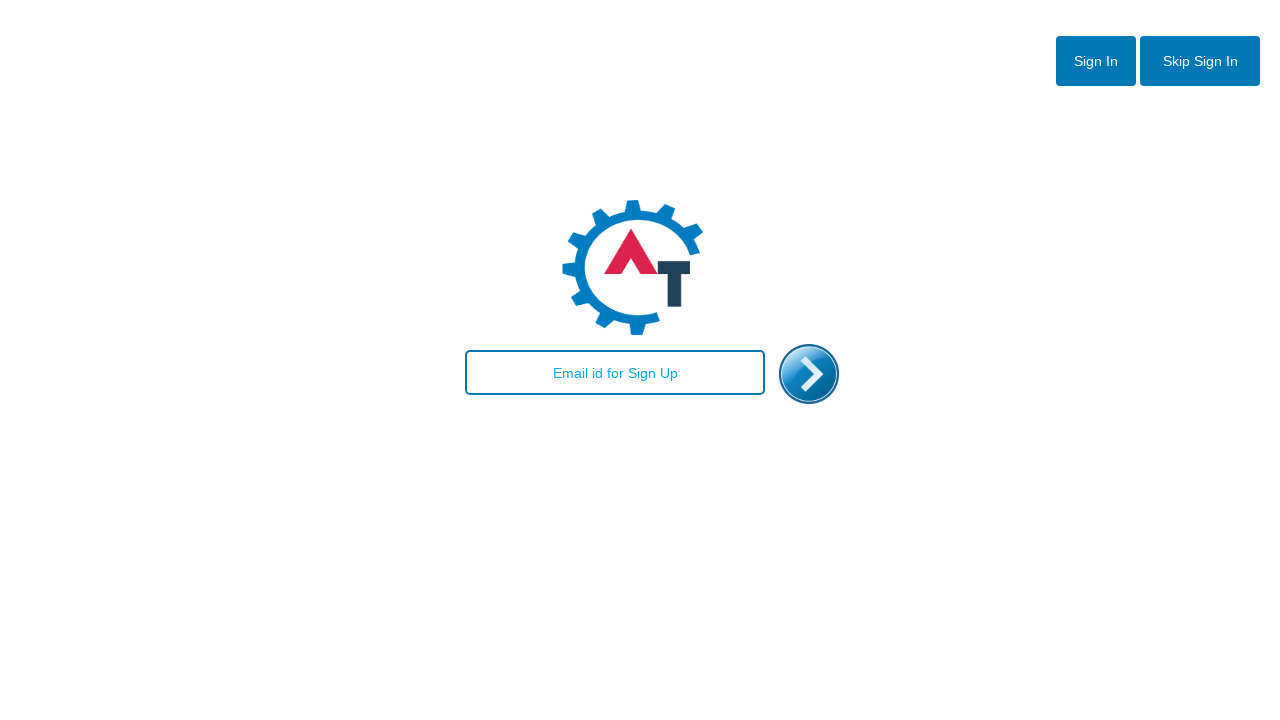

Filled email field with 'testuser123@example.com' on input
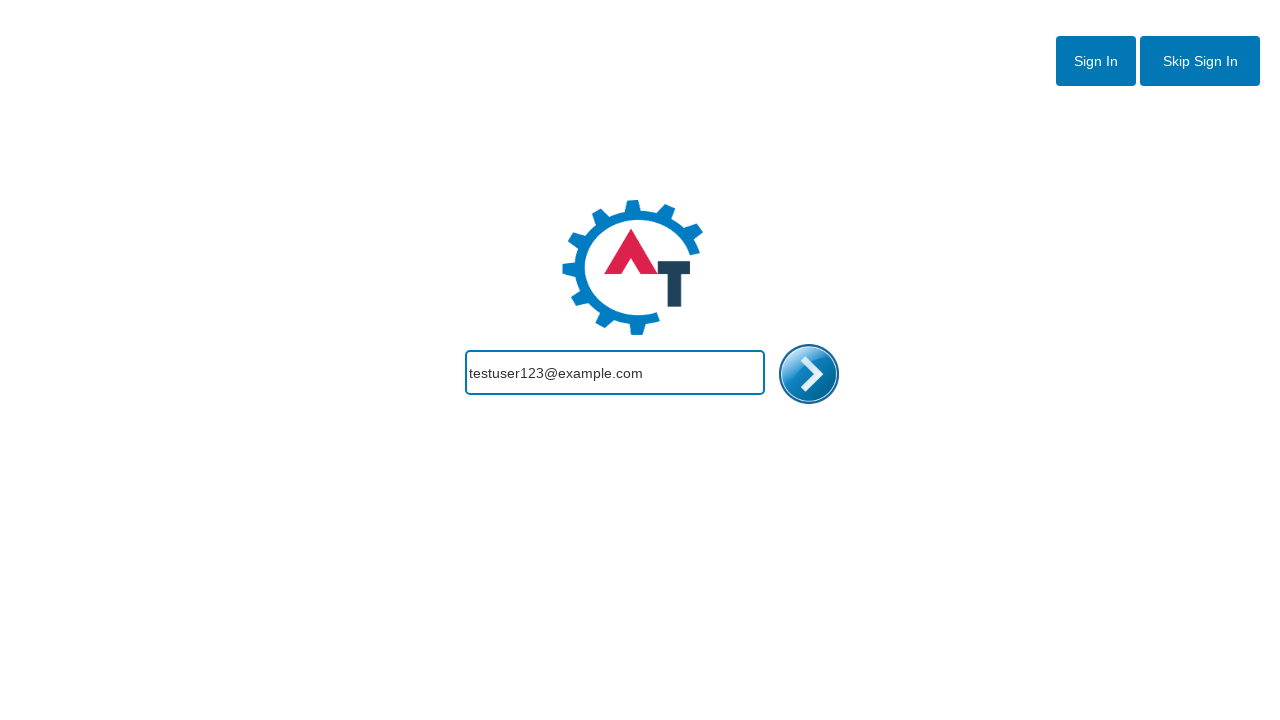

Clicked enter image button to proceed to next page at (809, 374) on #enterimg
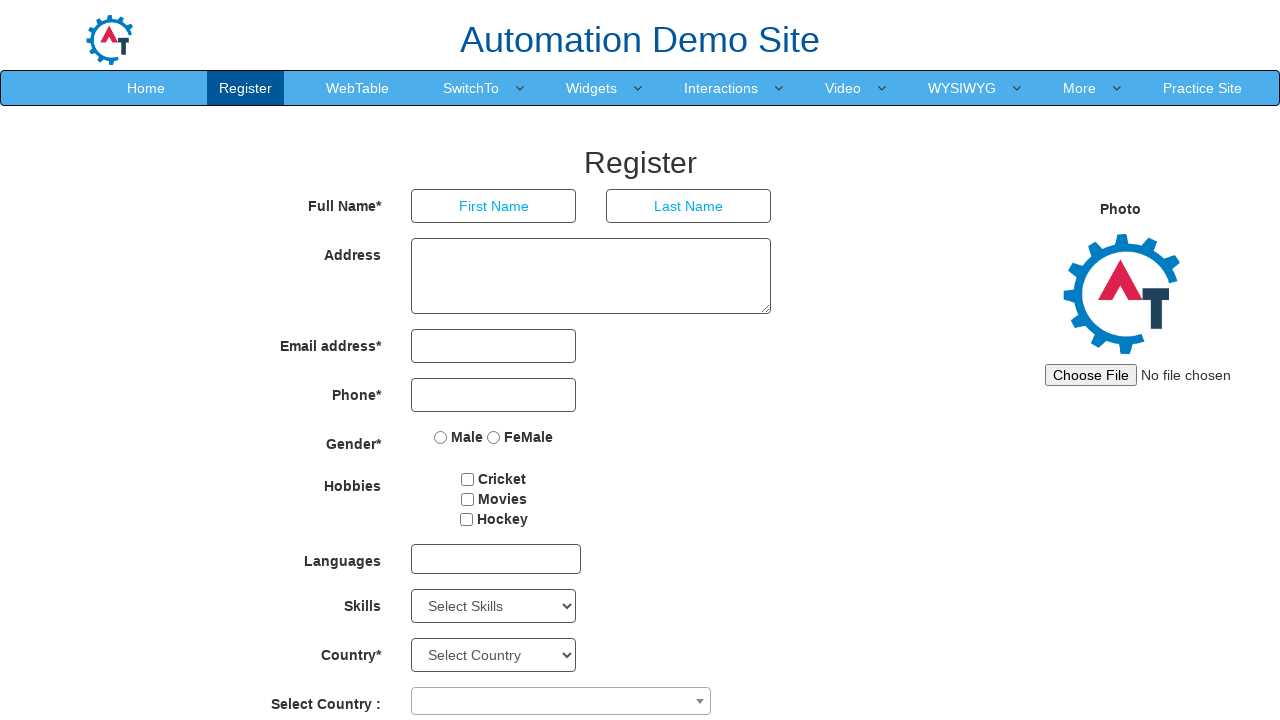

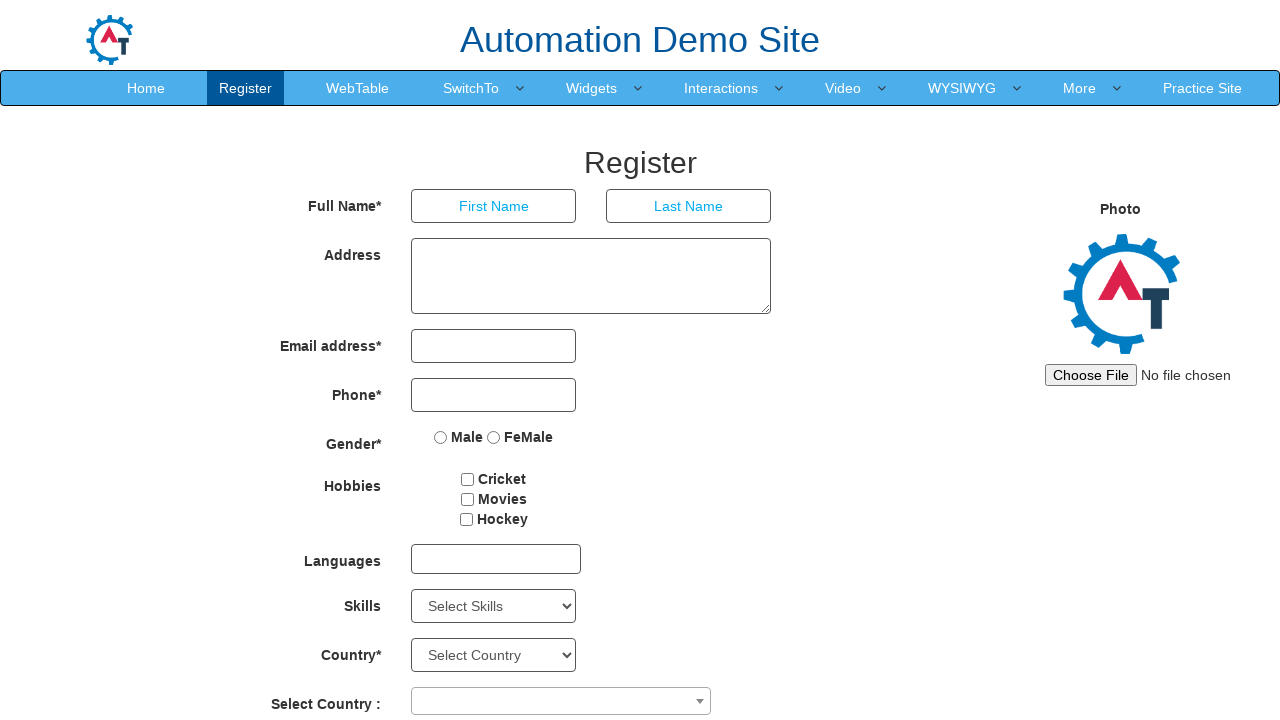